Navigates to the Reliance historical stock data page on EquityPandit and verifies that stock price elements (open price and high/low) are displayed on the page.

Starting URL: https://www.equitypandit.com/historical-data/RELIANCE

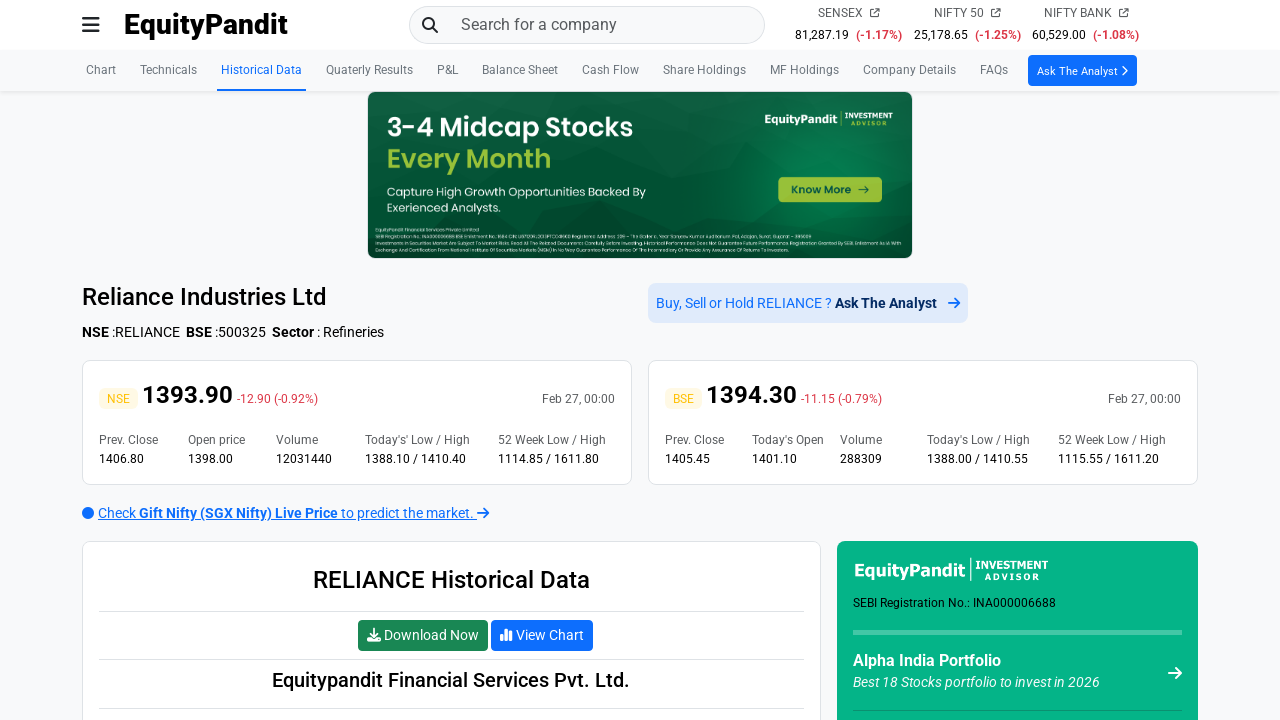

Navigated to Reliance historical stock data page on EquityPandit
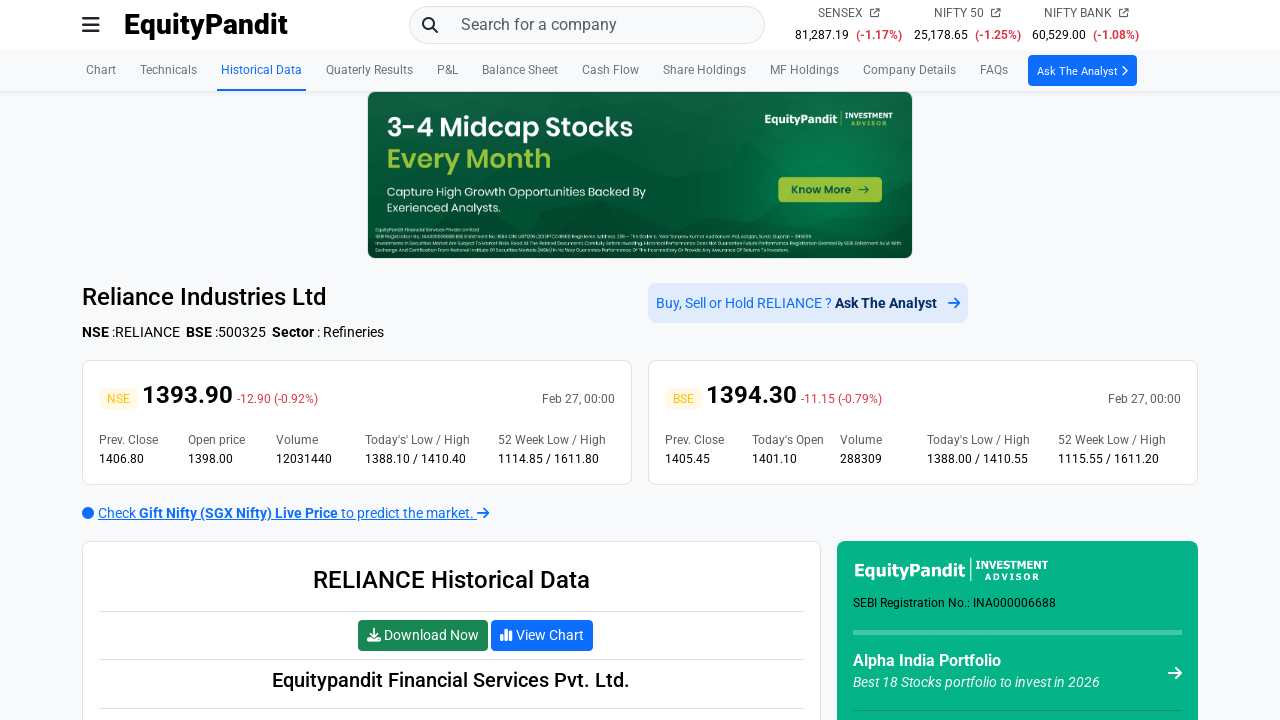

Open price element (#BSE_OPEN_PRICE) is now visible
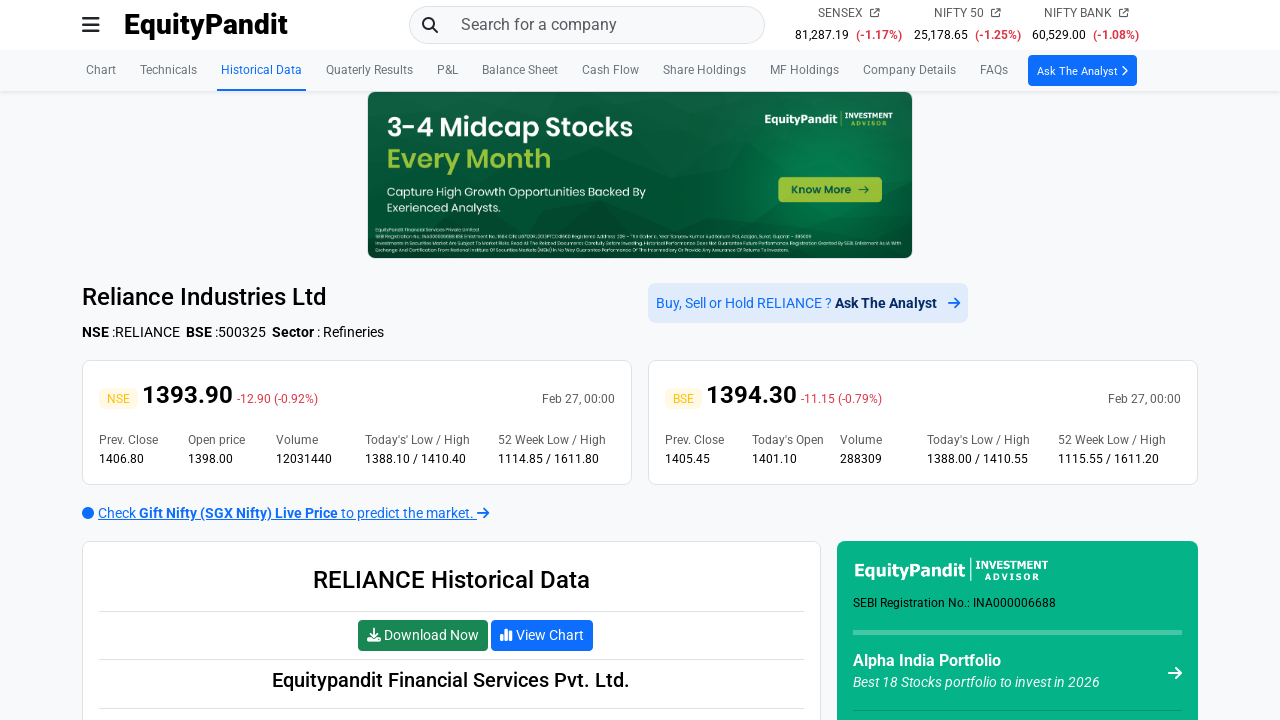

High/low price element (#BSE_TODAYS_HIGH_LOW) is now visible
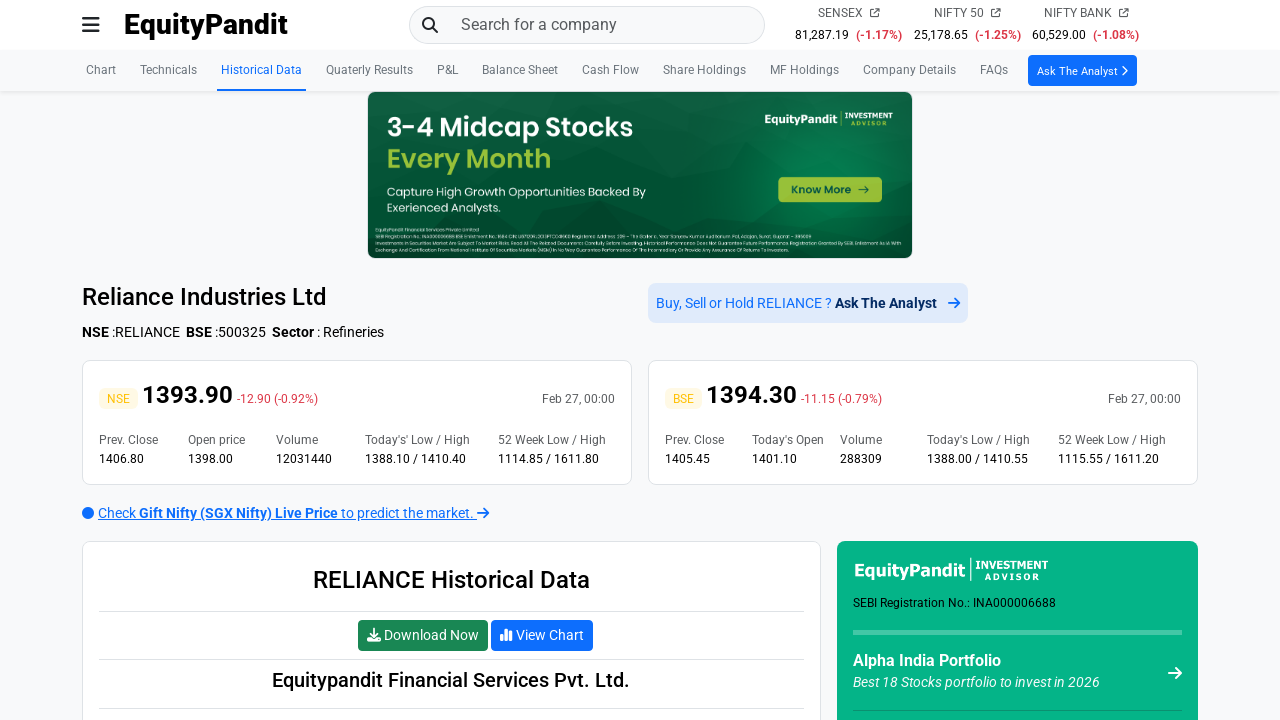

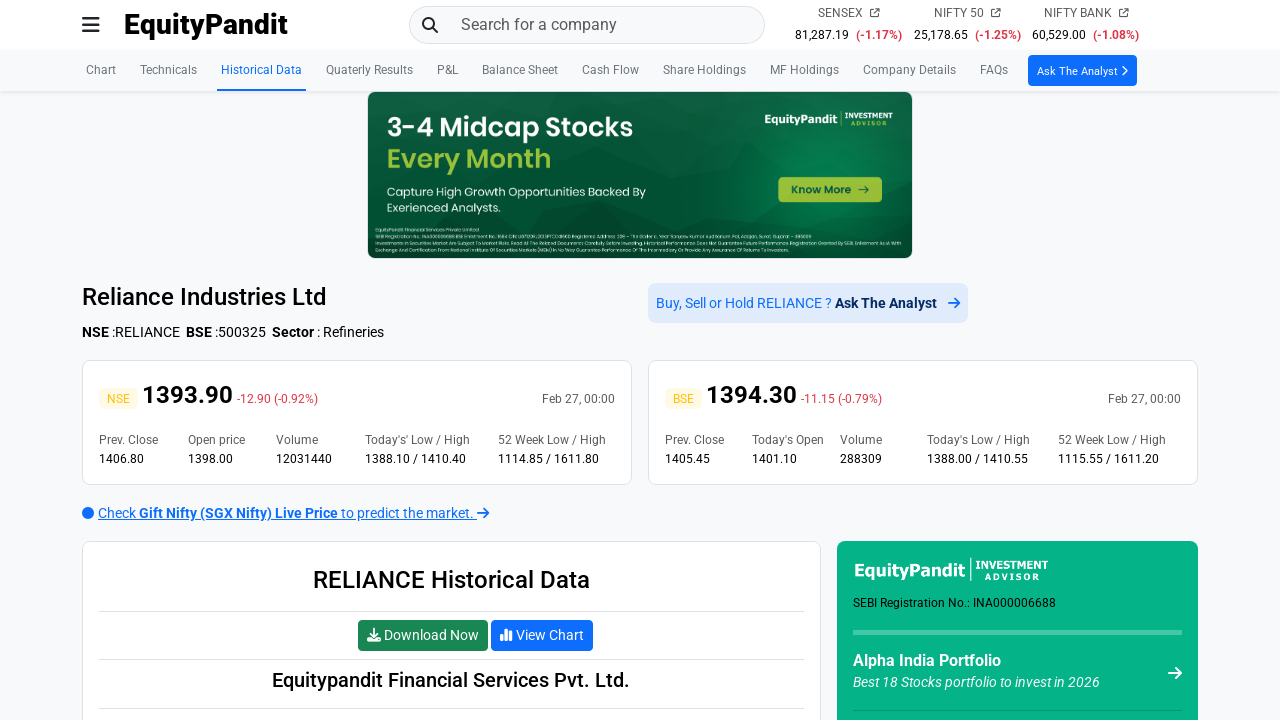